Tests a registration form by filling in first name, last name, and email fields in the first block, then submitting the form and verifying a success message is displayed.

Starting URL: http://suninjuly.github.io/registration1.html

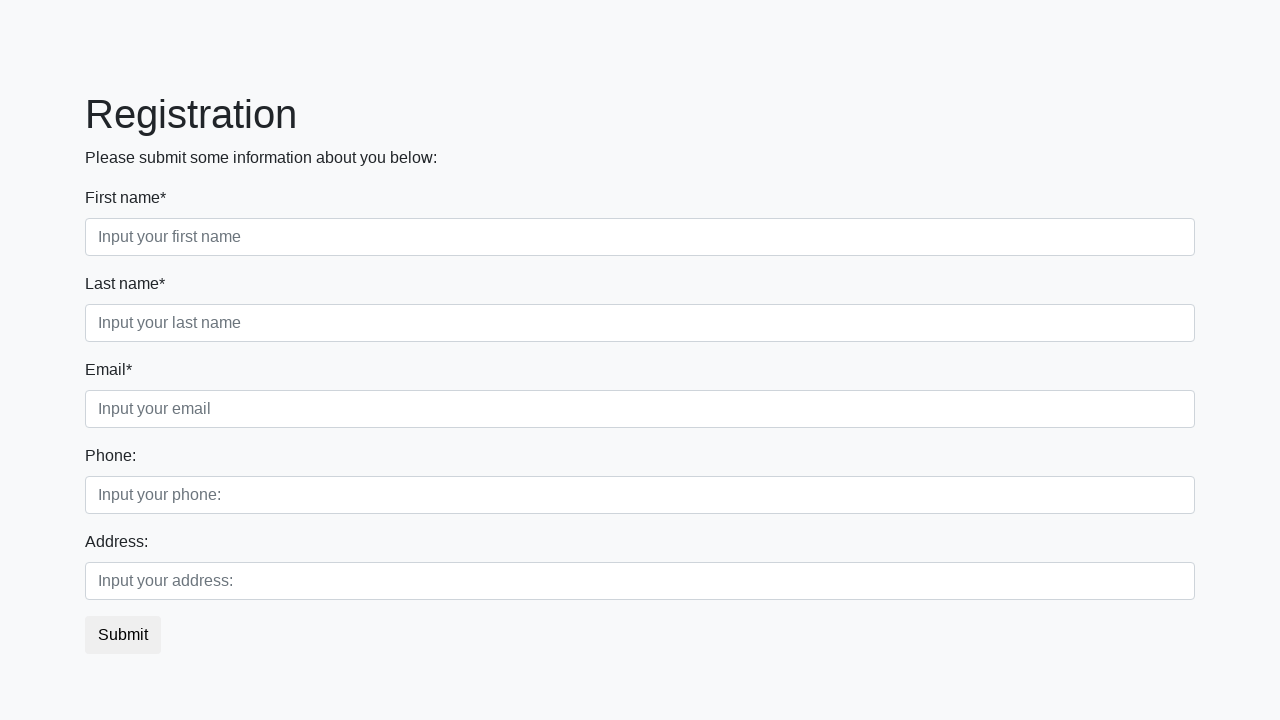

Filled first name field with 'Ivan' in the first block on //div[@class='first_block']/div[@class='form-group first_class']/input
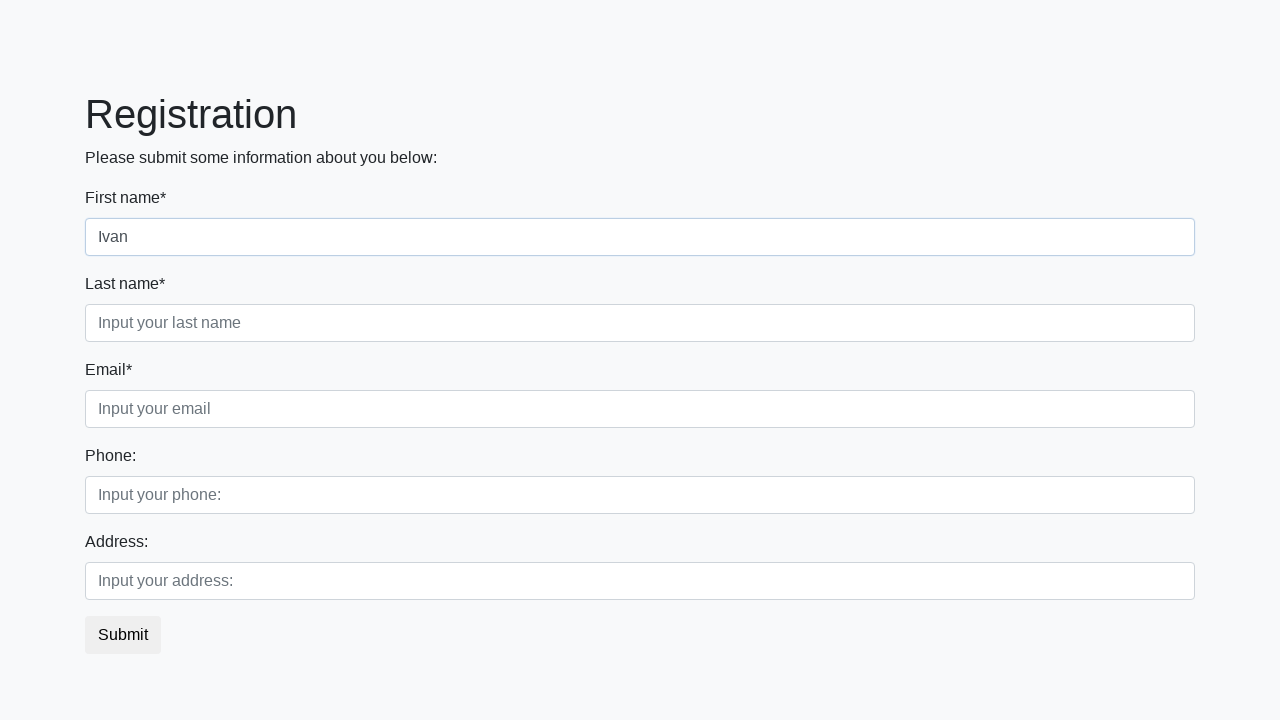

Filled last name field with 'Petrov' in the first block on //div[@class='first_block']/div[@class='form-group second_class']/input
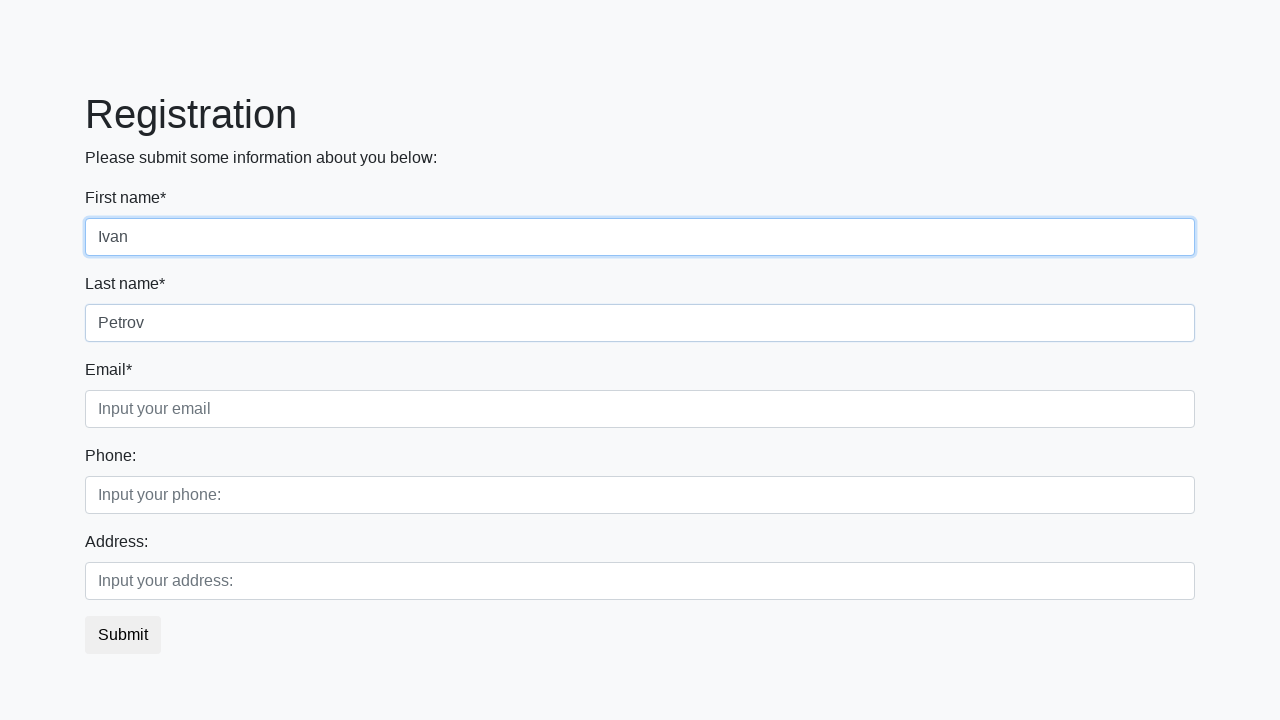

Filled email field with 'test@mail.ru' in the first block on //div[@class='first_block']/div[@class='form-group third_class']/input
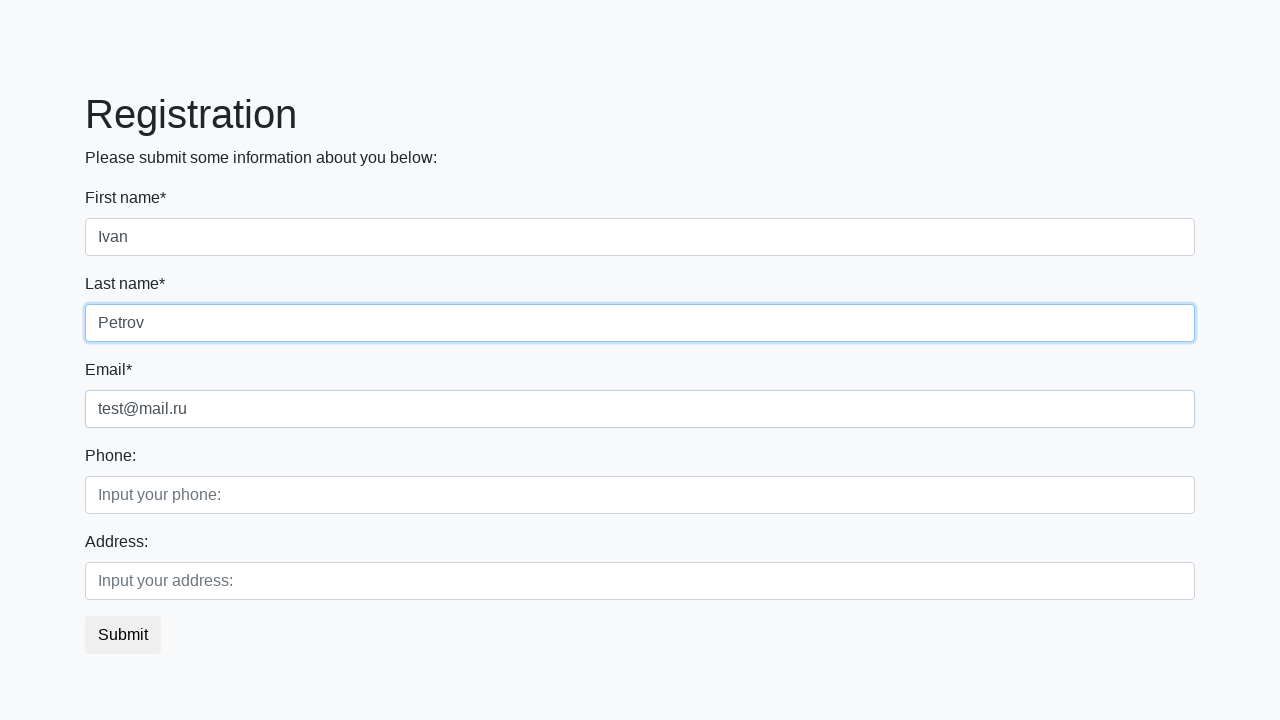

Clicked the submit button at (123, 635) on button.btn
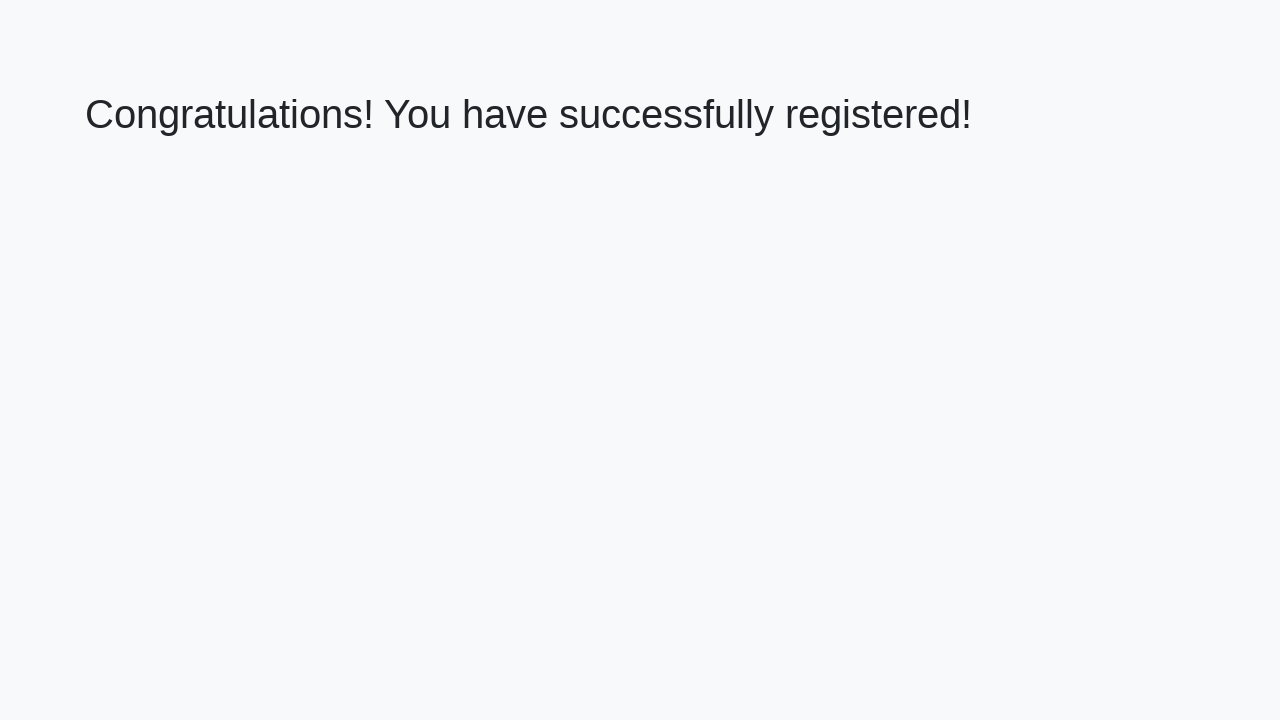

Success message heading loaded
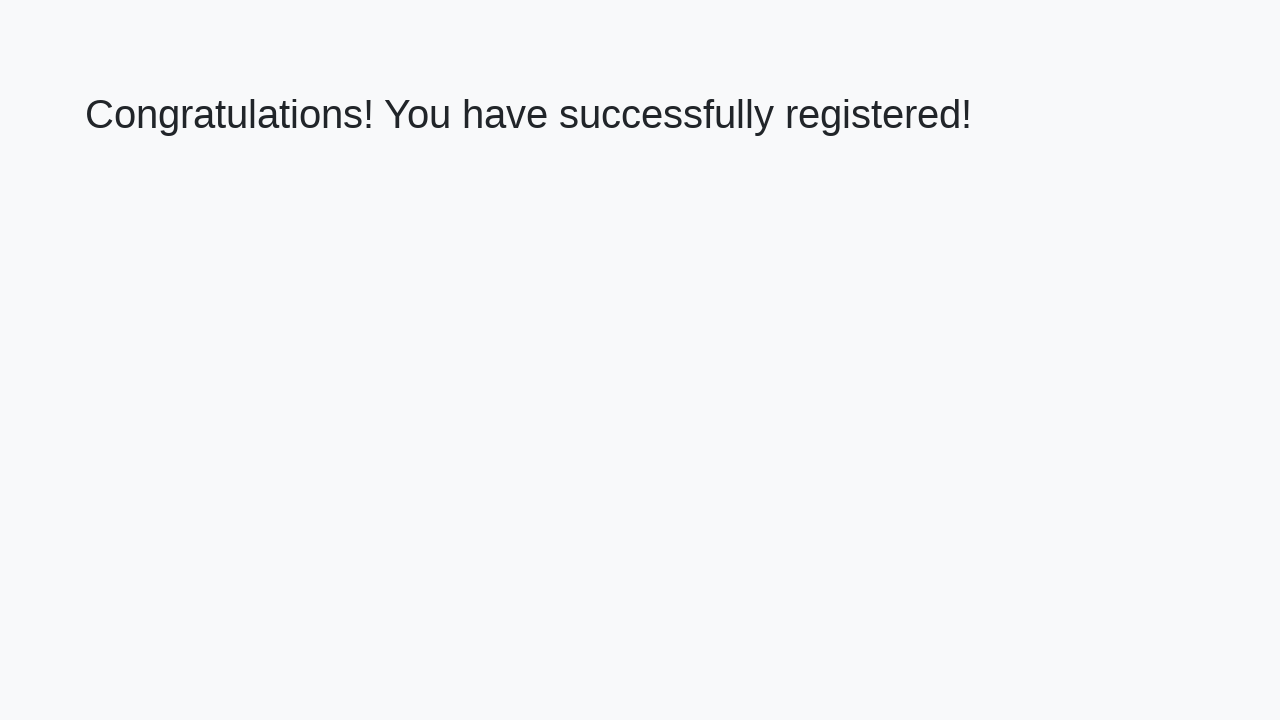

Retrieved success message text
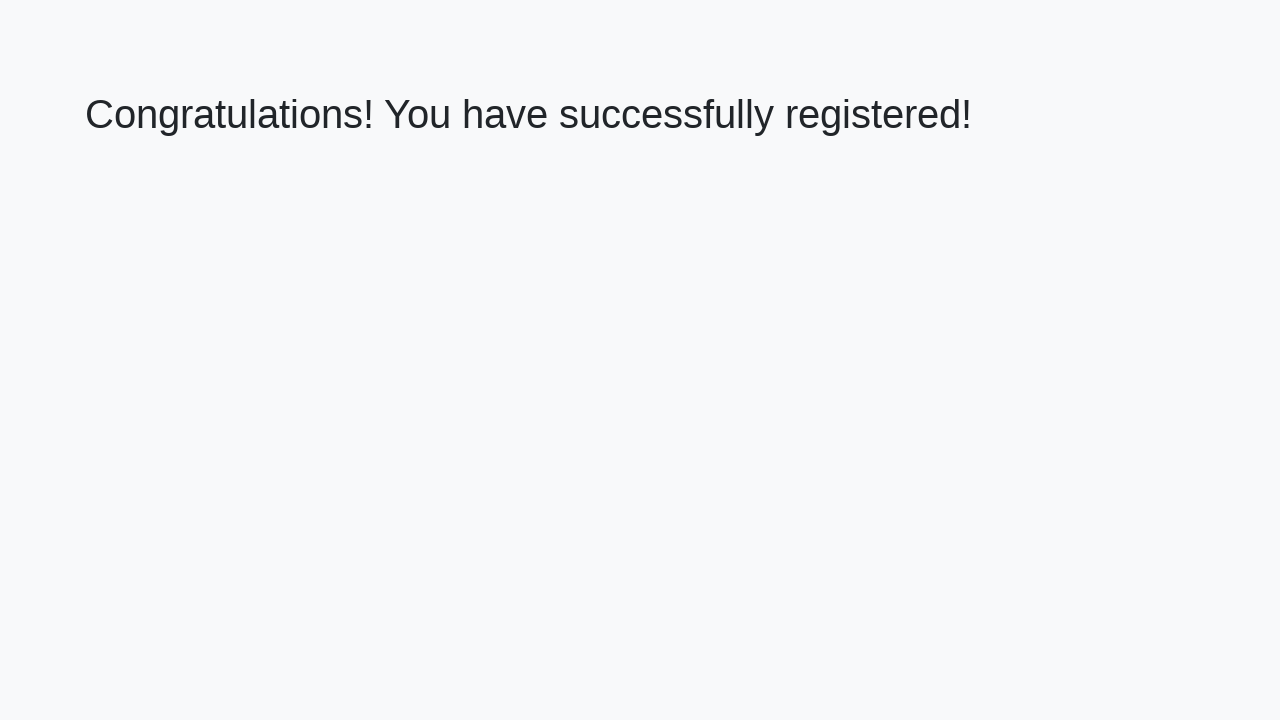

Verified success message: 'Congratulations! You have successfully registered!'
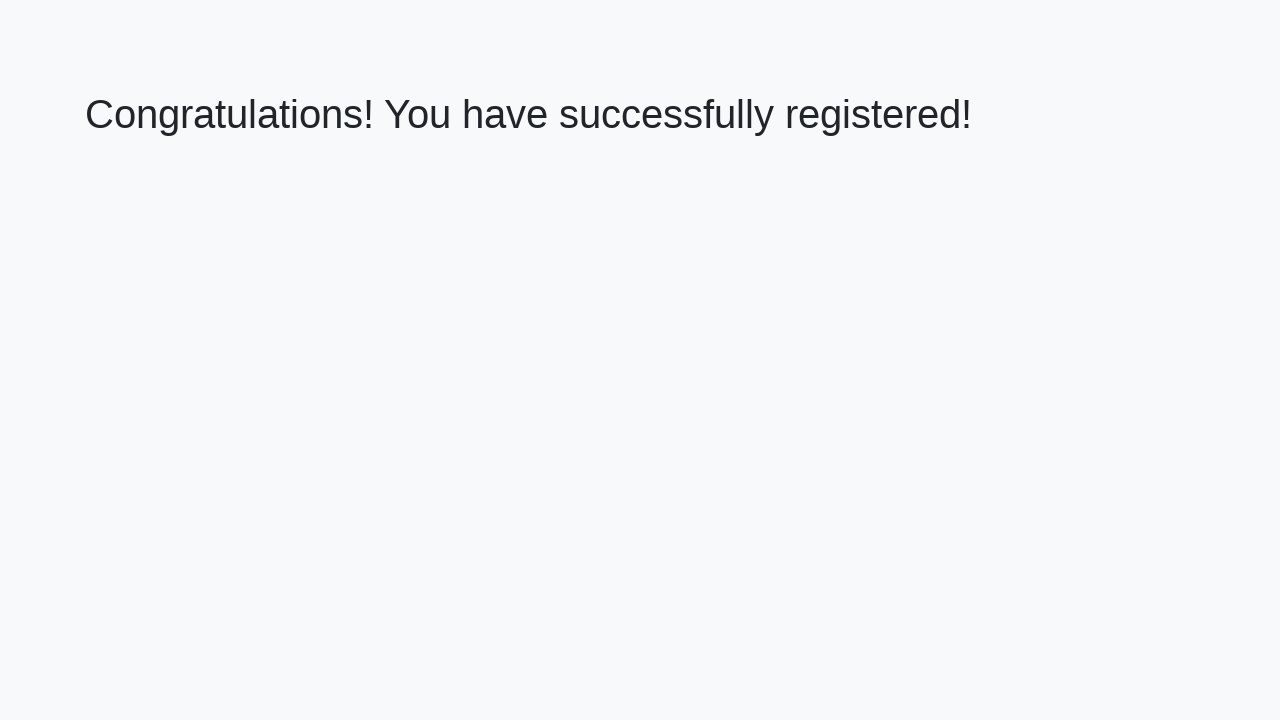

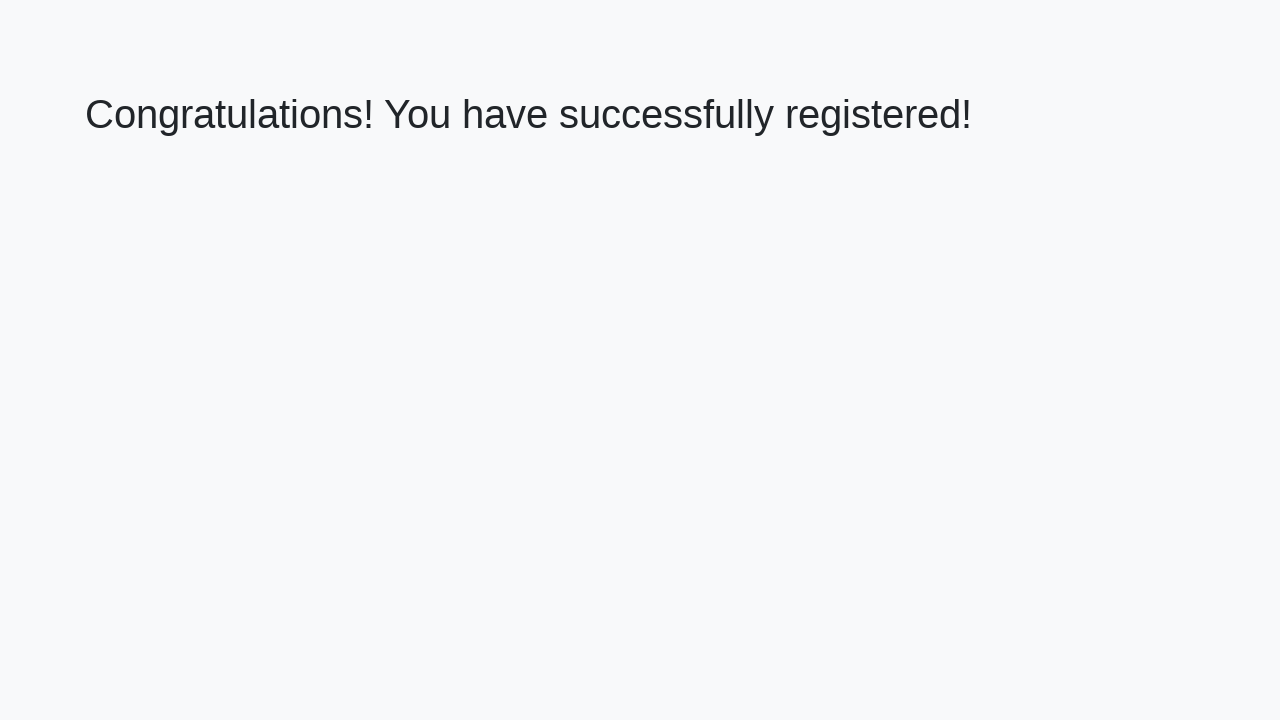